Tests editing a todo item by double-clicking, changing text, and pressing Enter

Starting URL: https://demo.playwright.dev/todomvc

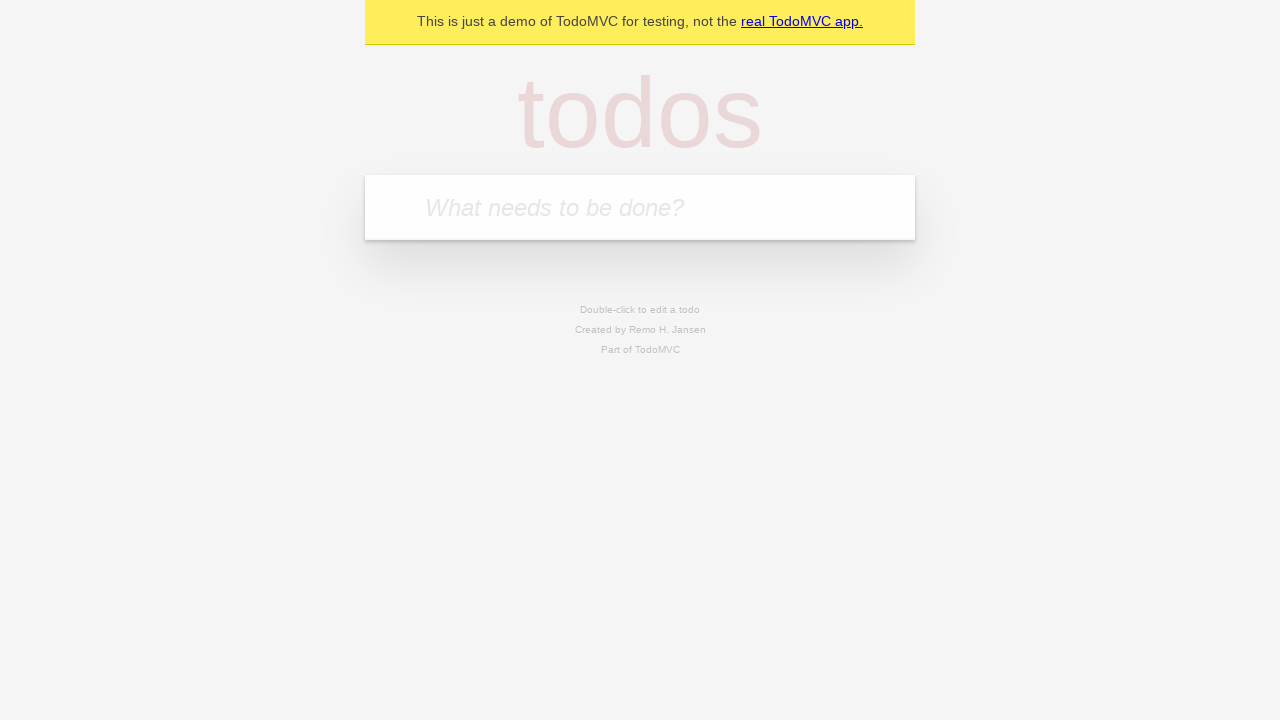

Filled new todo input with 'buy some cheese' on internal:attr=[placeholder="What needs to be done?"i]
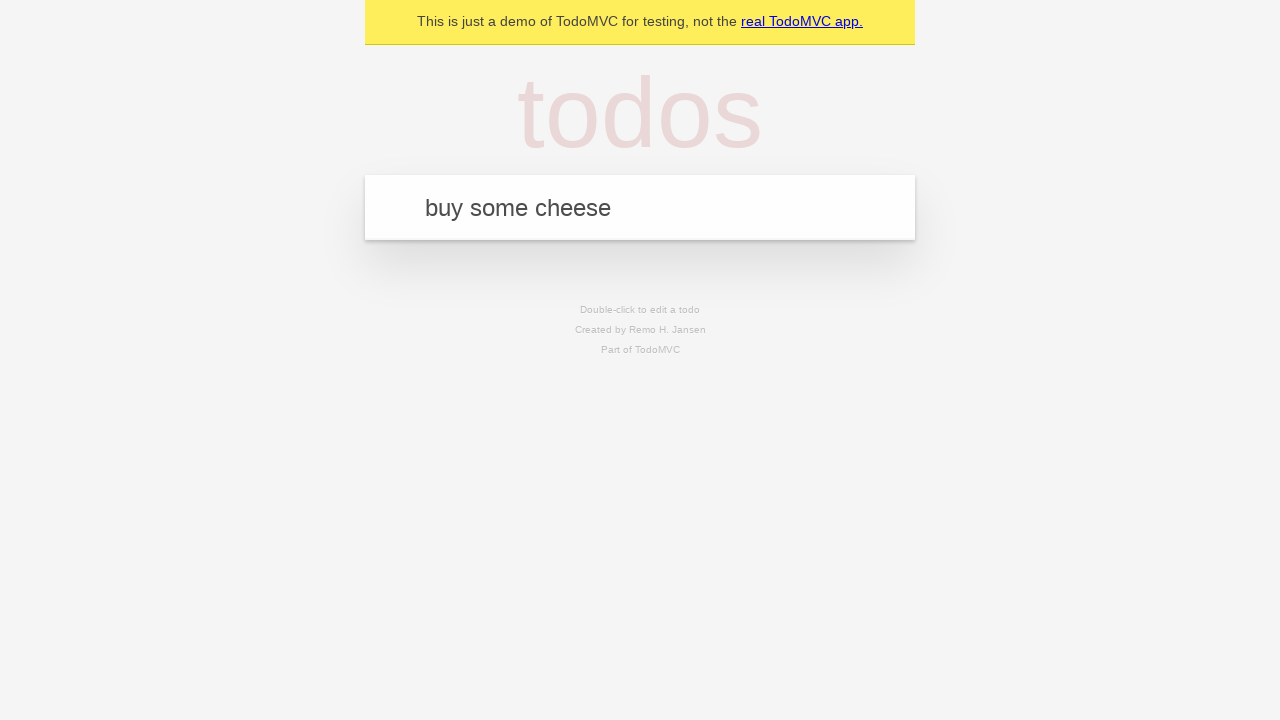

Pressed Enter to create first todo on internal:attr=[placeholder="What needs to be done?"i]
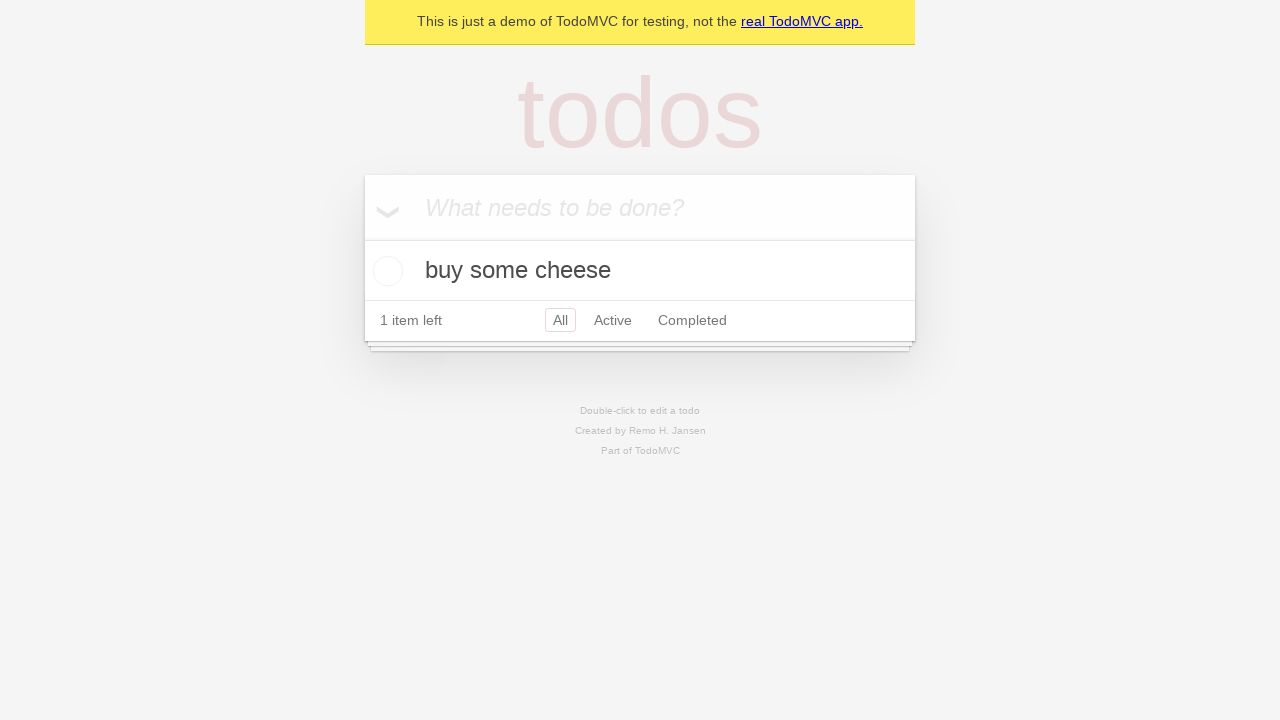

Filled new todo input with 'feed the cat' on internal:attr=[placeholder="What needs to be done?"i]
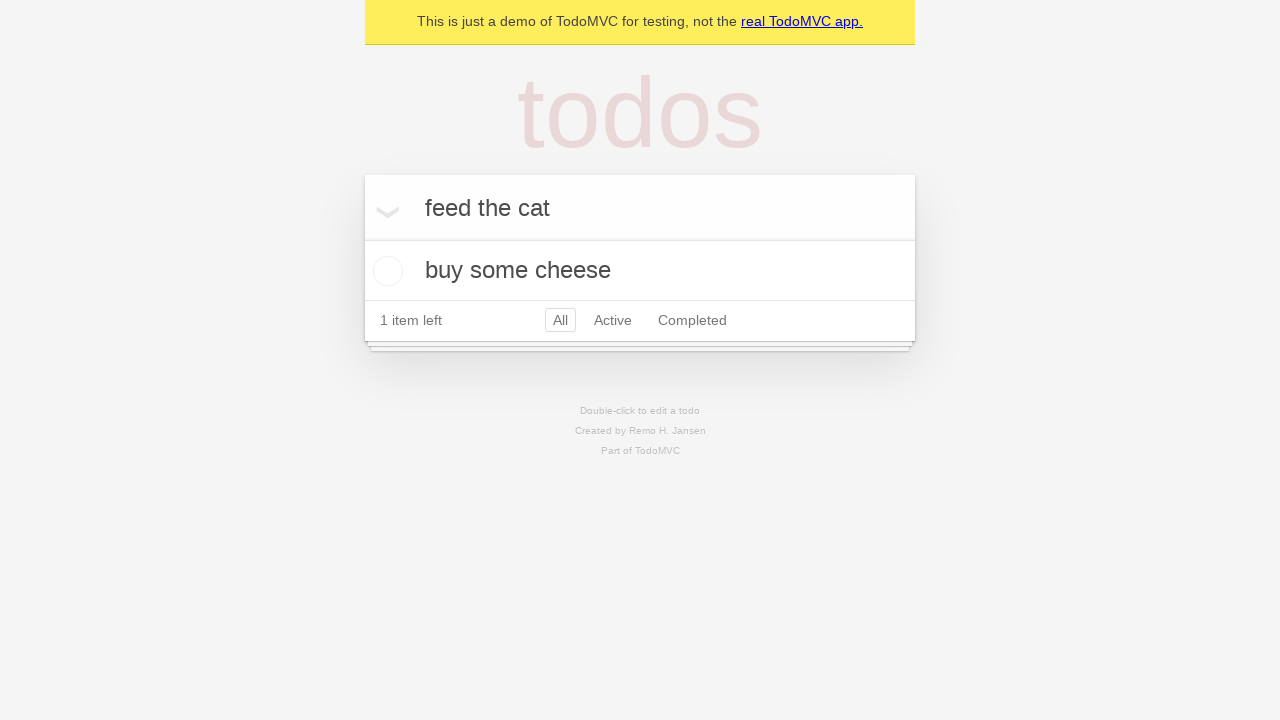

Pressed Enter to create second todo on internal:attr=[placeholder="What needs to be done?"i]
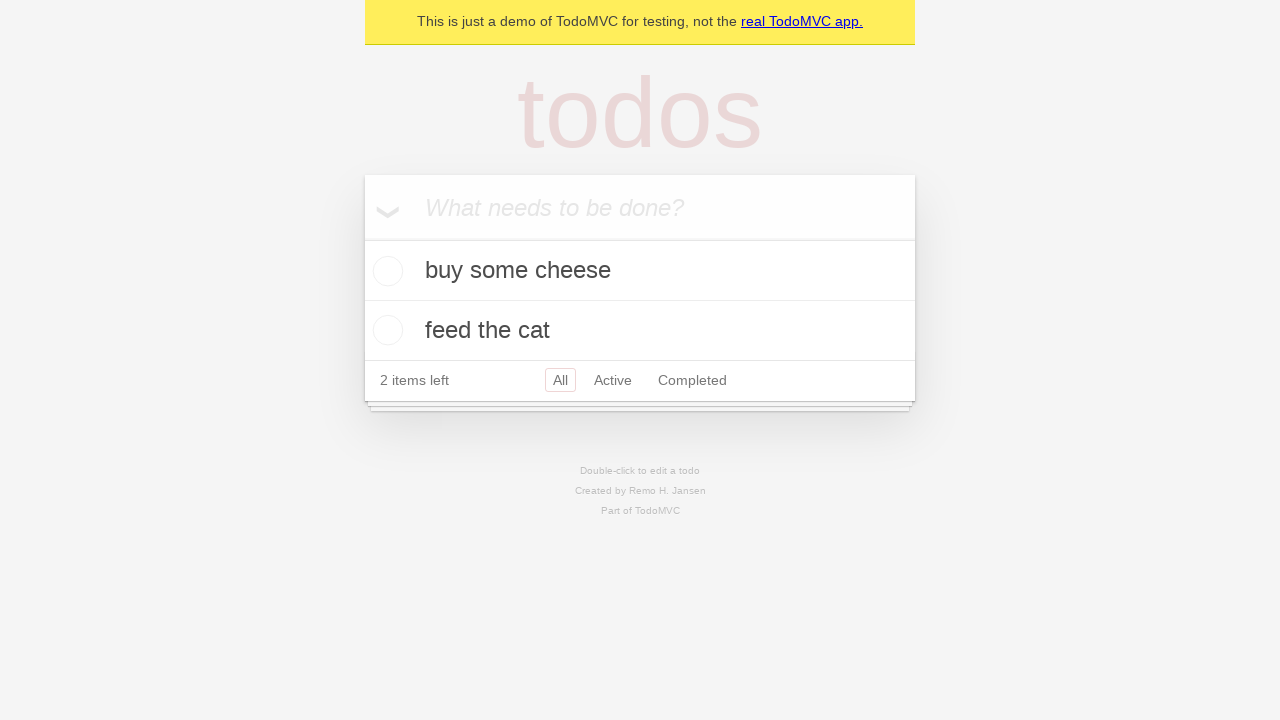

Filled new todo input with 'book a doctors appointment' on internal:attr=[placeholder="What needs to be done?"i]
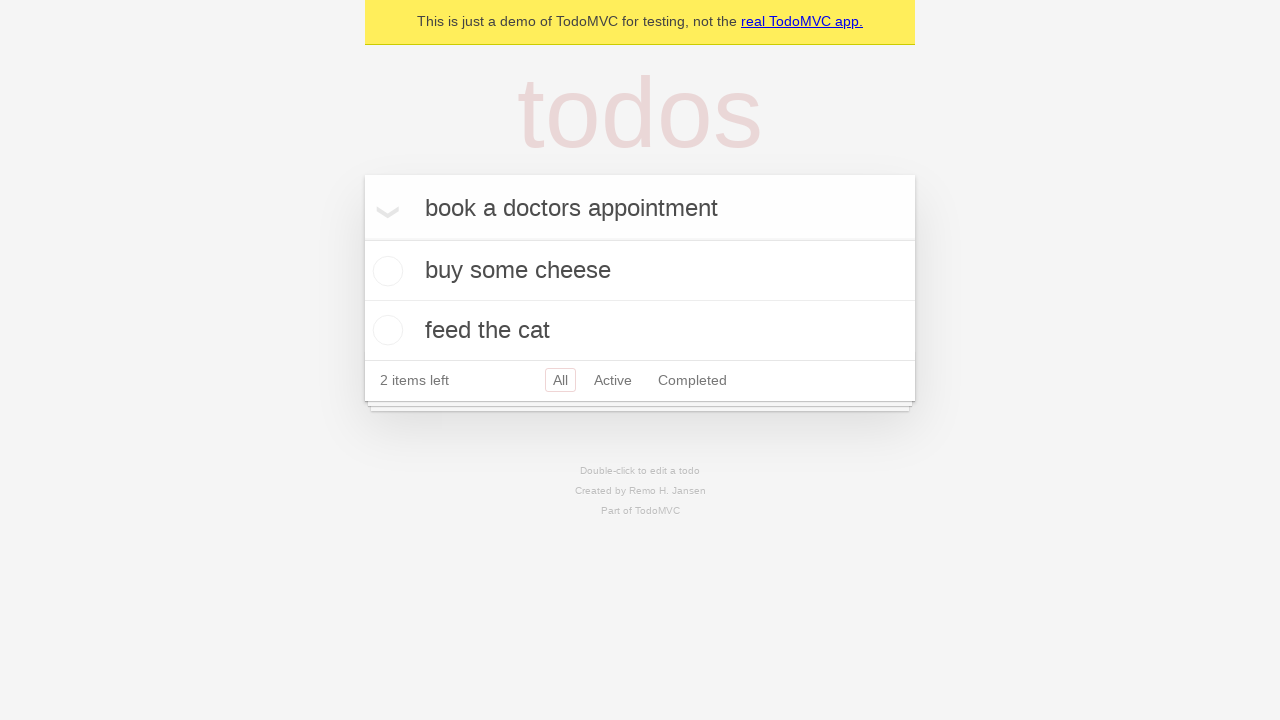

Pressed Enter to create third todo on internal:attr=[placeholder="What needs to be done?"i]
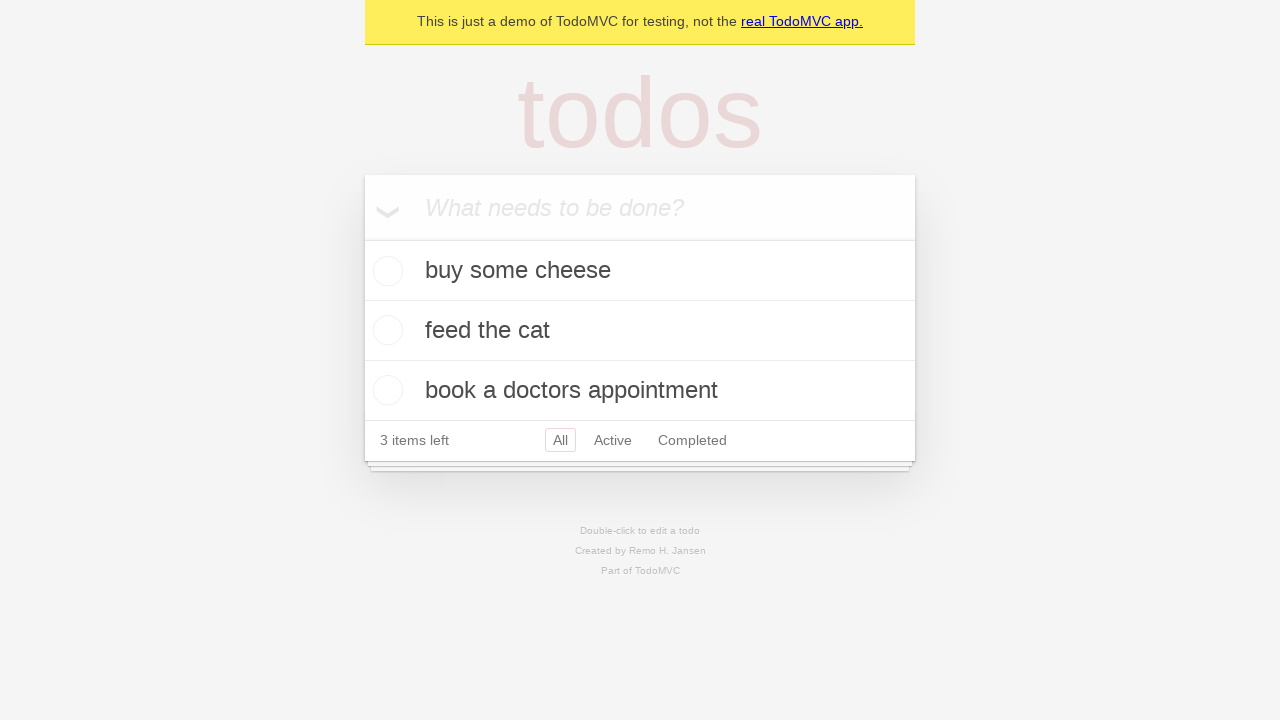

Waited for all three todos to be created
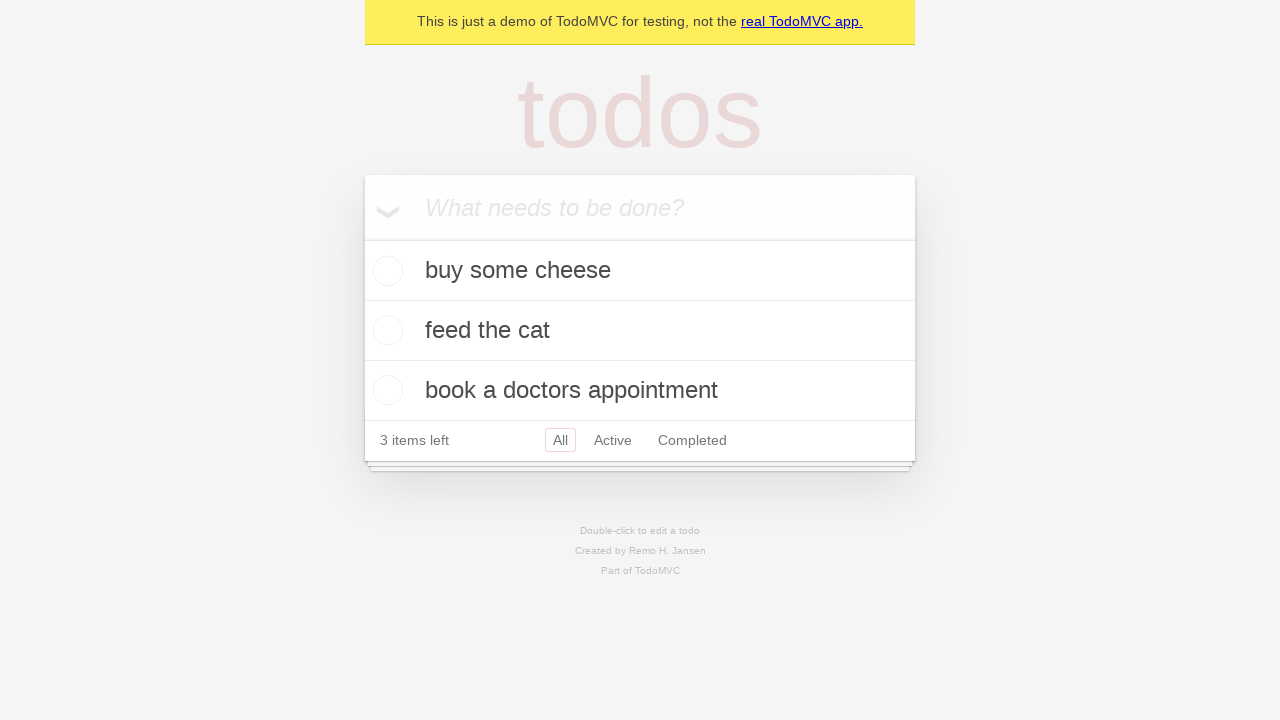

Retrieved all todo items
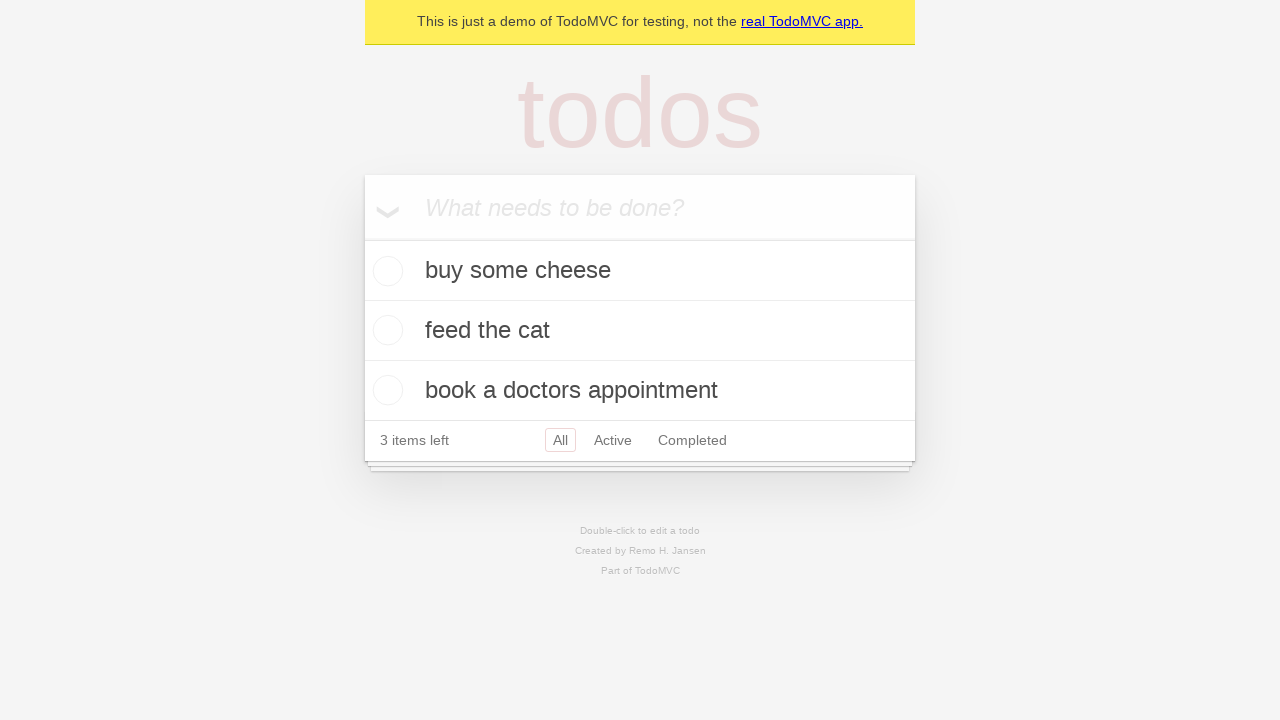

Selected second todo item
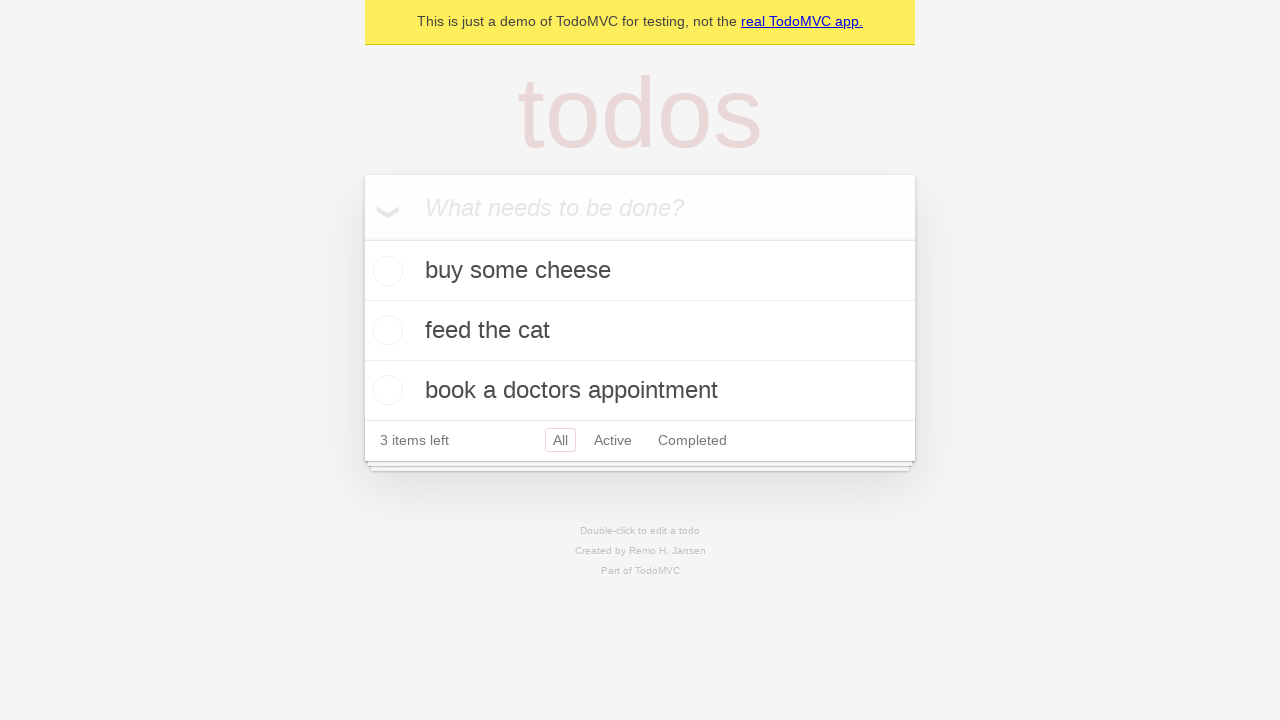

Double-clicked second todo to enter edit mode at (640, 331) on internal:testid=[data-testid="todo-item"s] >> nth=1
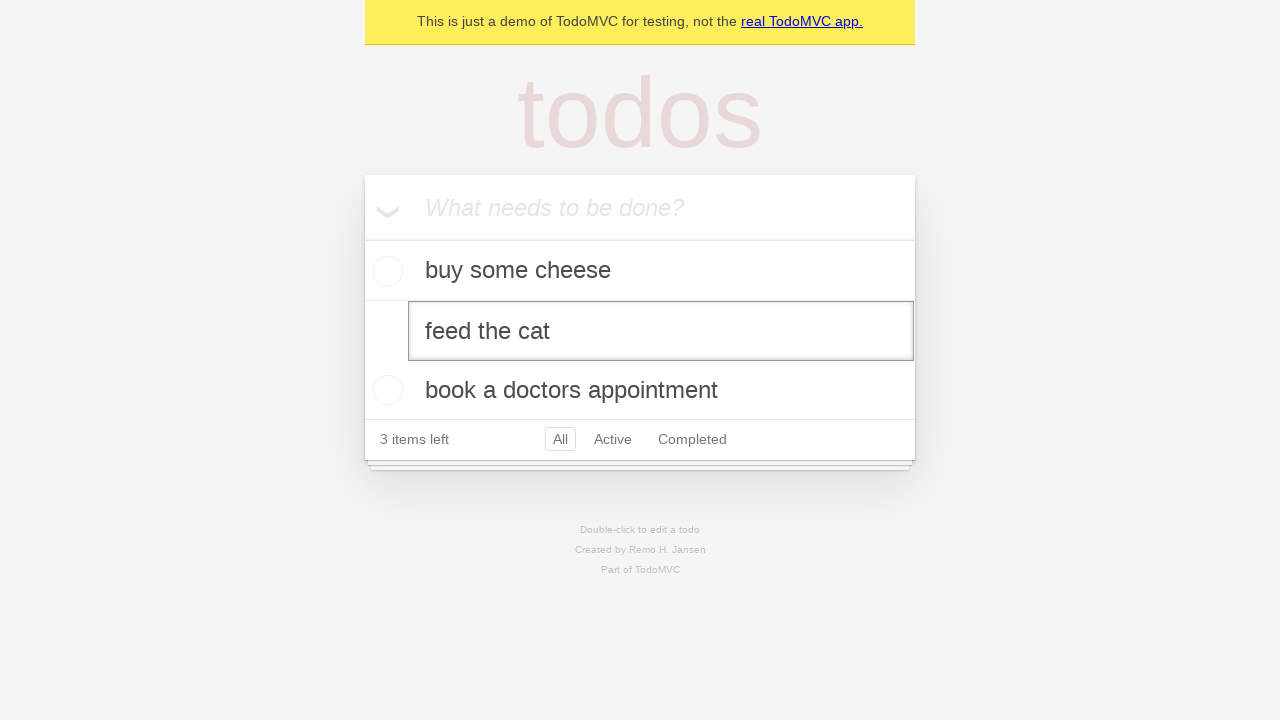

Changed todo text from 'feed the cat' to 'buy some sausages' on internal:testid=[data-testid="todo-item"s] >> nth=1 >> internal:role=textbox[nam
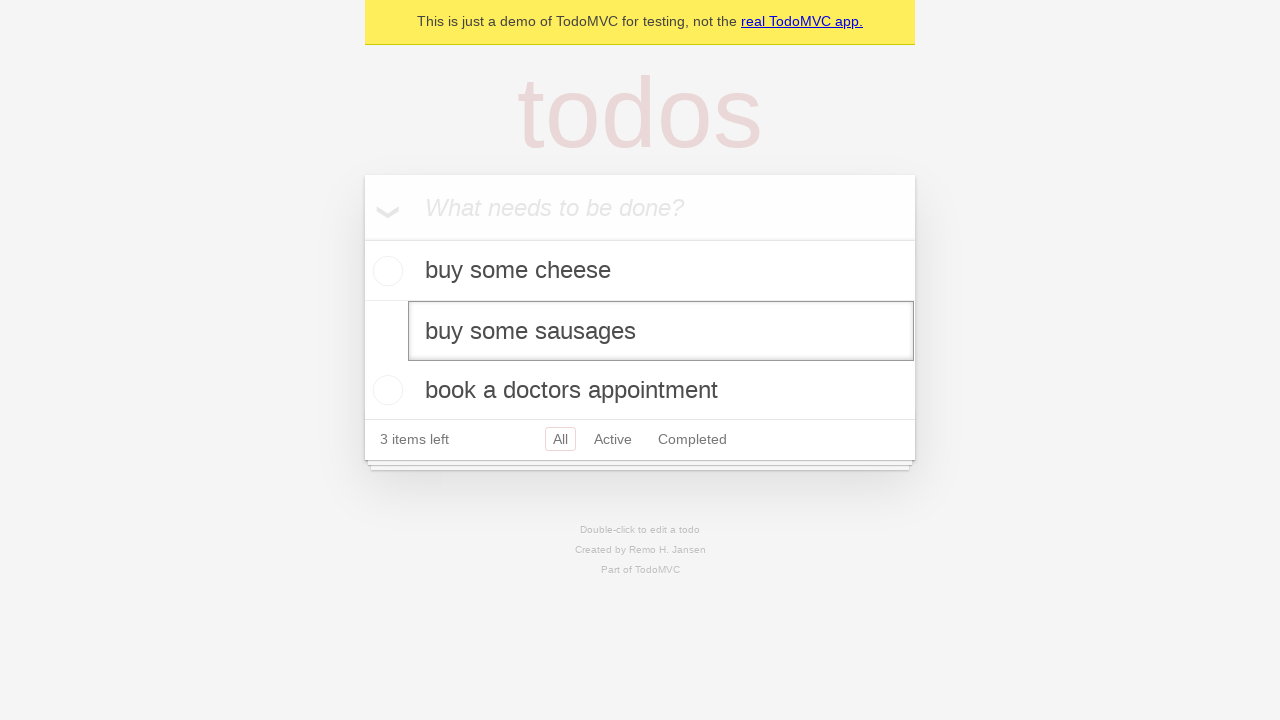

Pressed Enter to save edited todo on internal:testid=[data-testid="todo-item"s] >> nth=1 >> internal:role=textbox[nam
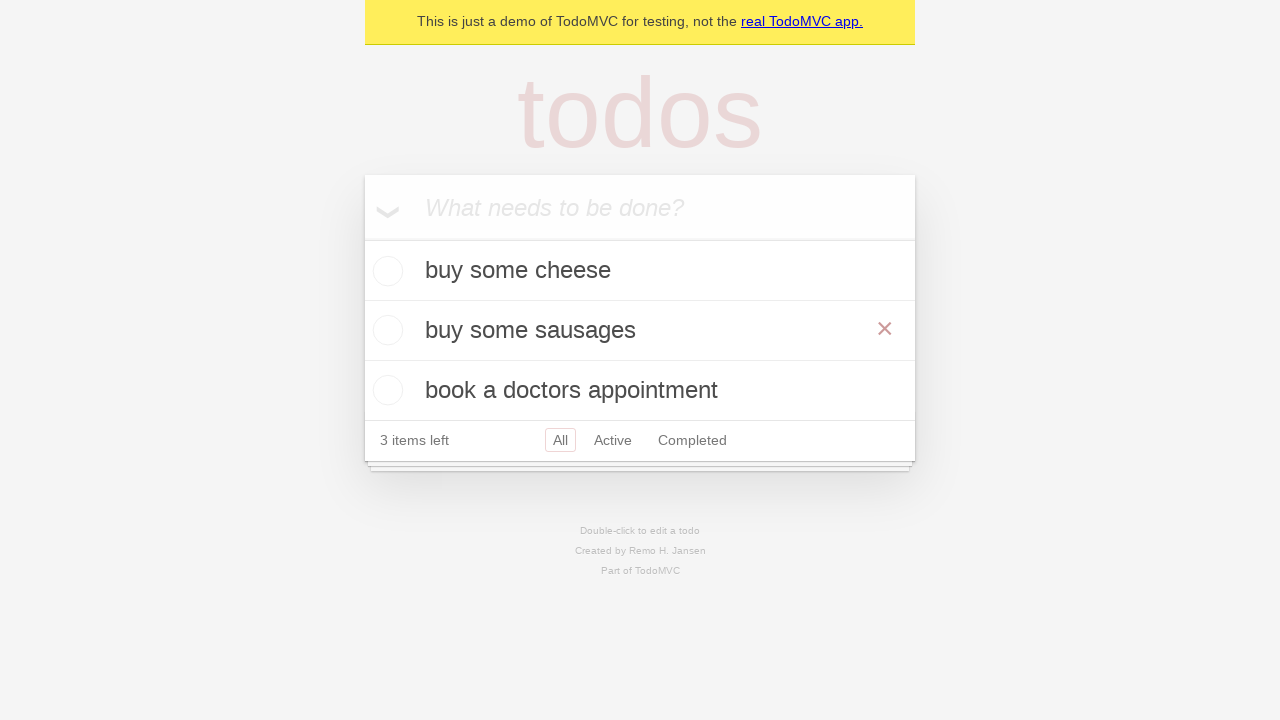

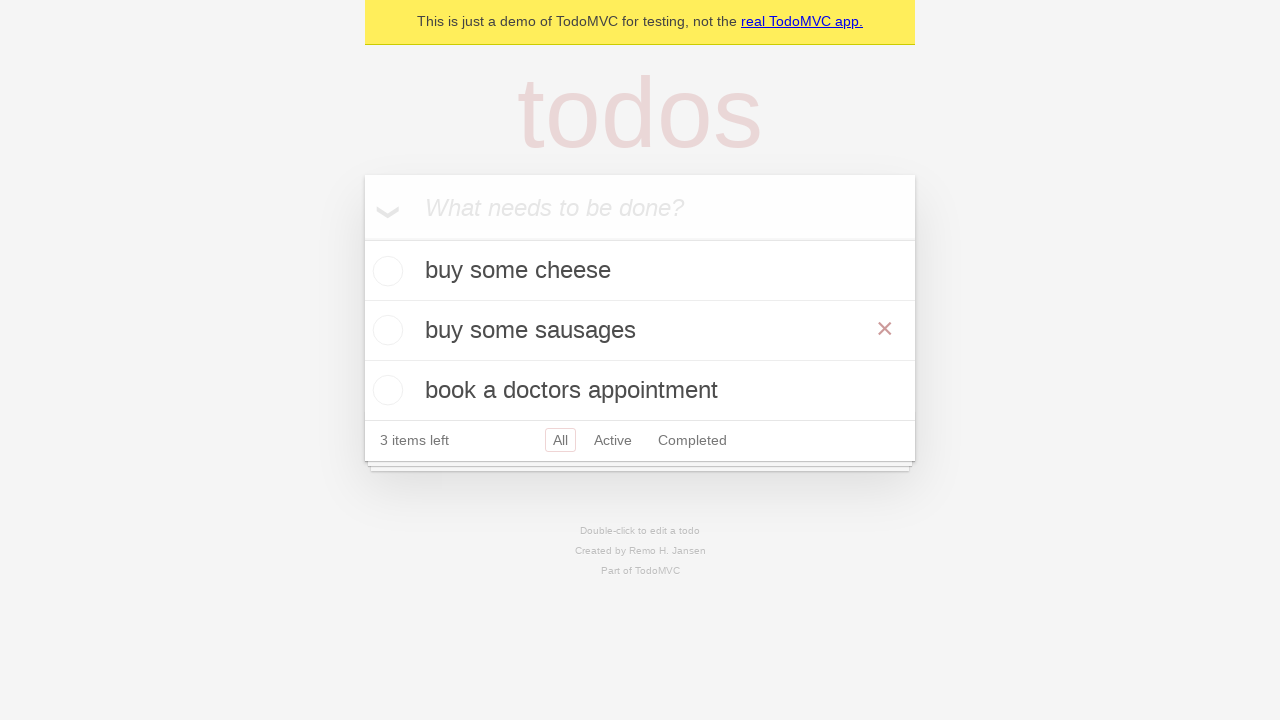